Tests calculator multiplication functionality by clicking 4 × 4 and verifying the result equals 16

Starting URL: http://narulakeshav.github.io/calculator/

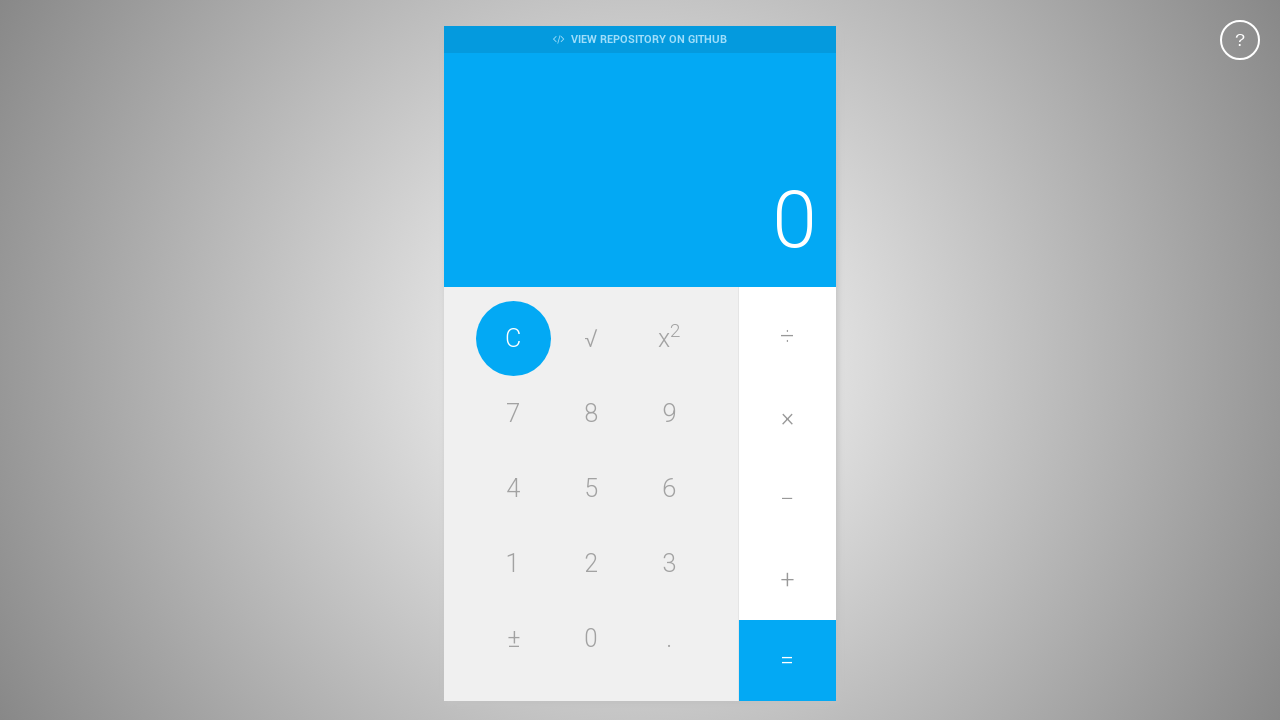

Clicked number 4 at (513, 488) on #four
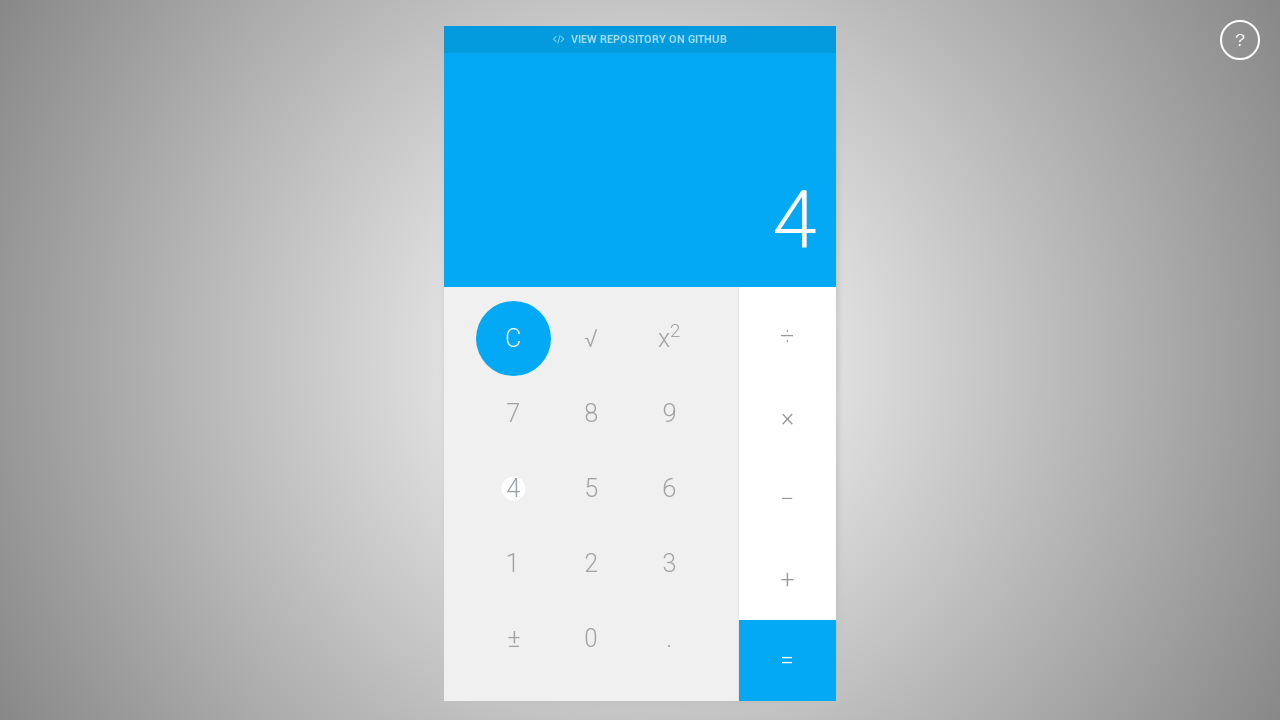

Clicked multiply button at (787, 418) on #multiply
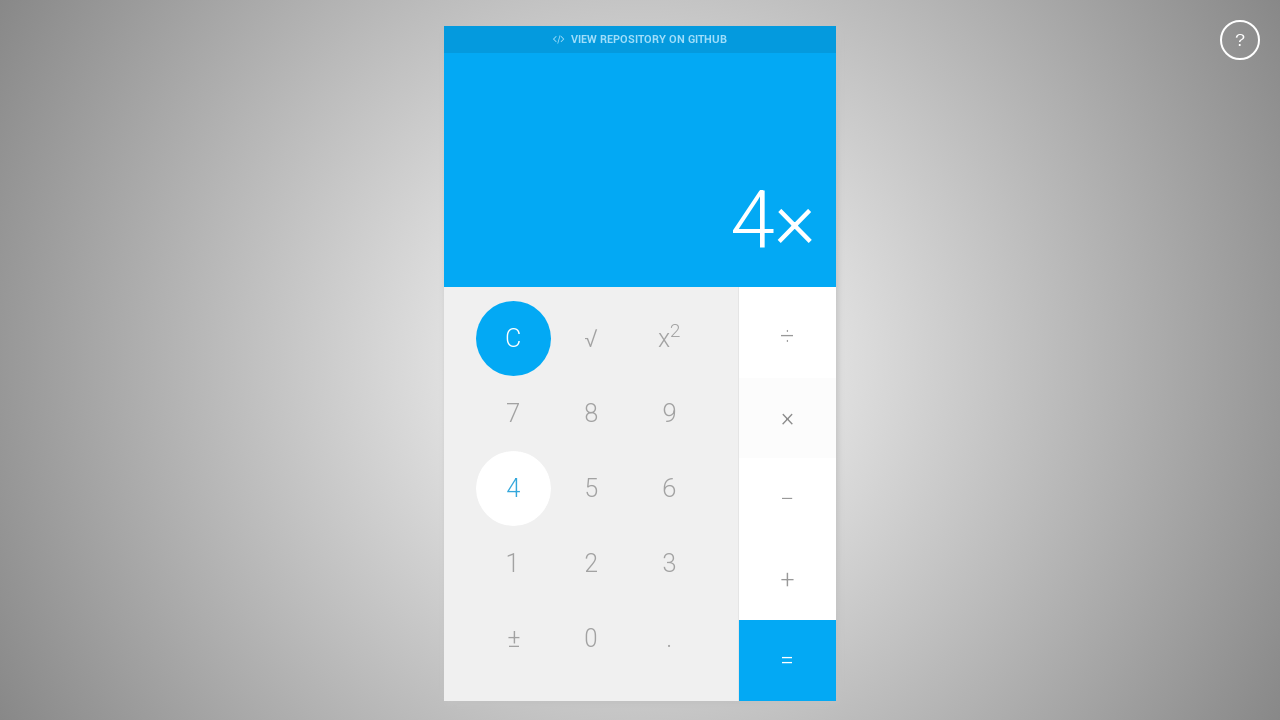

Clicked number 4 again at (513, 488) on #four
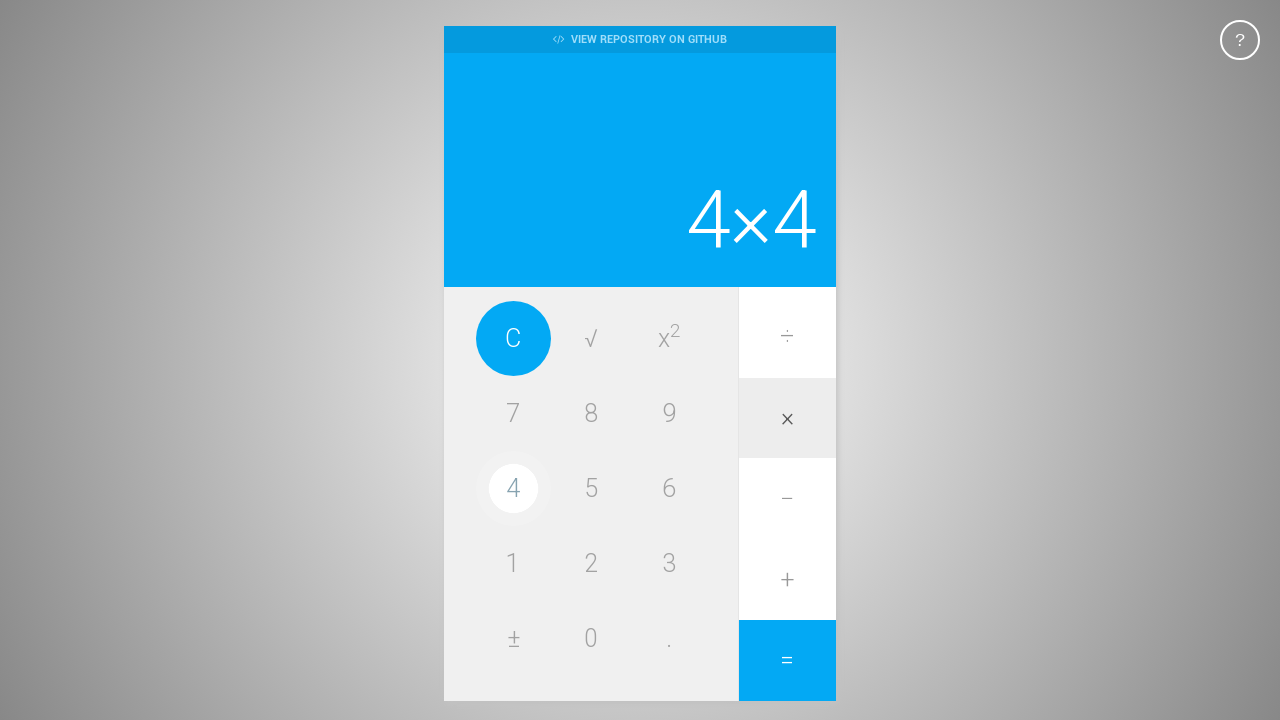

Clicked equals button at (787, 660) on #equals
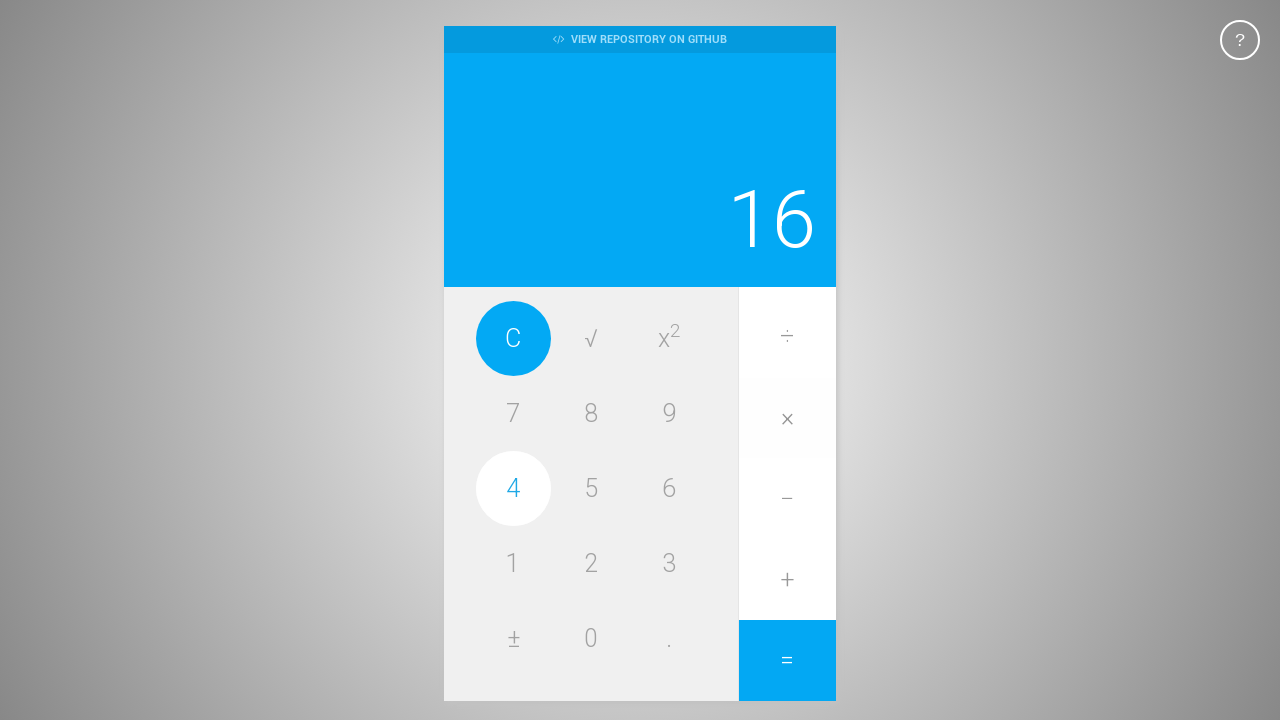

Verified calculator display shows 16
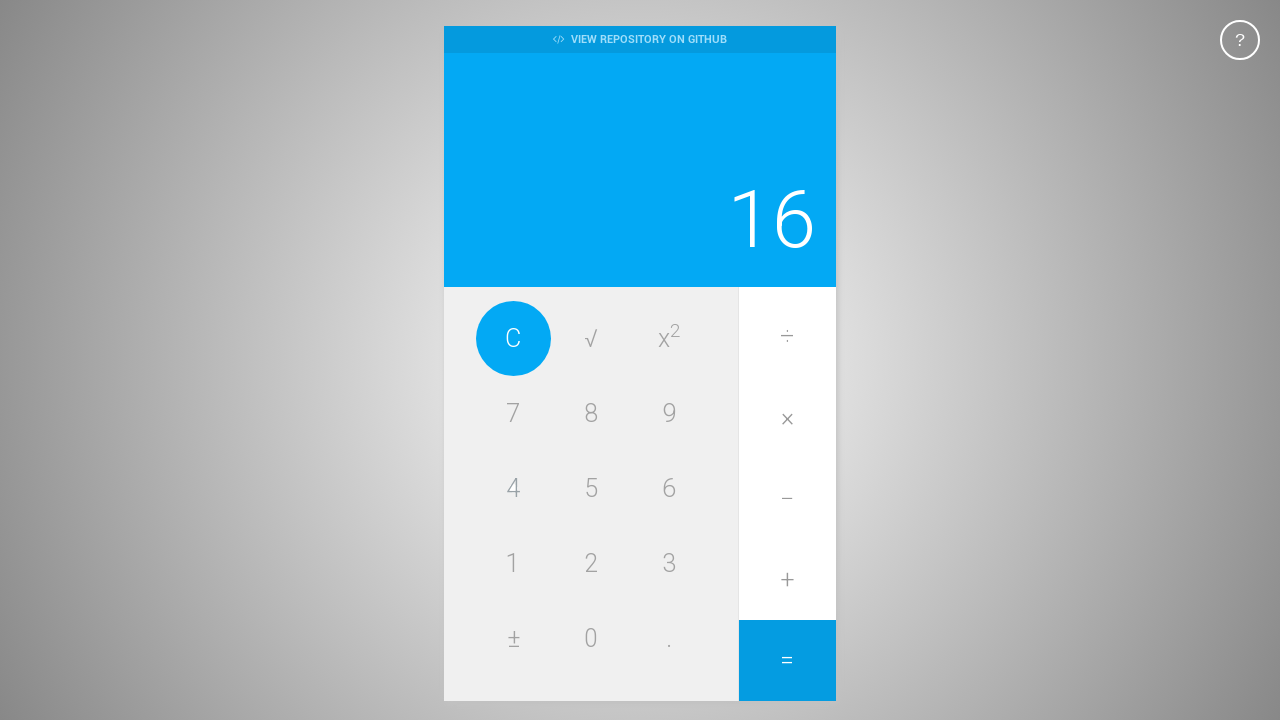

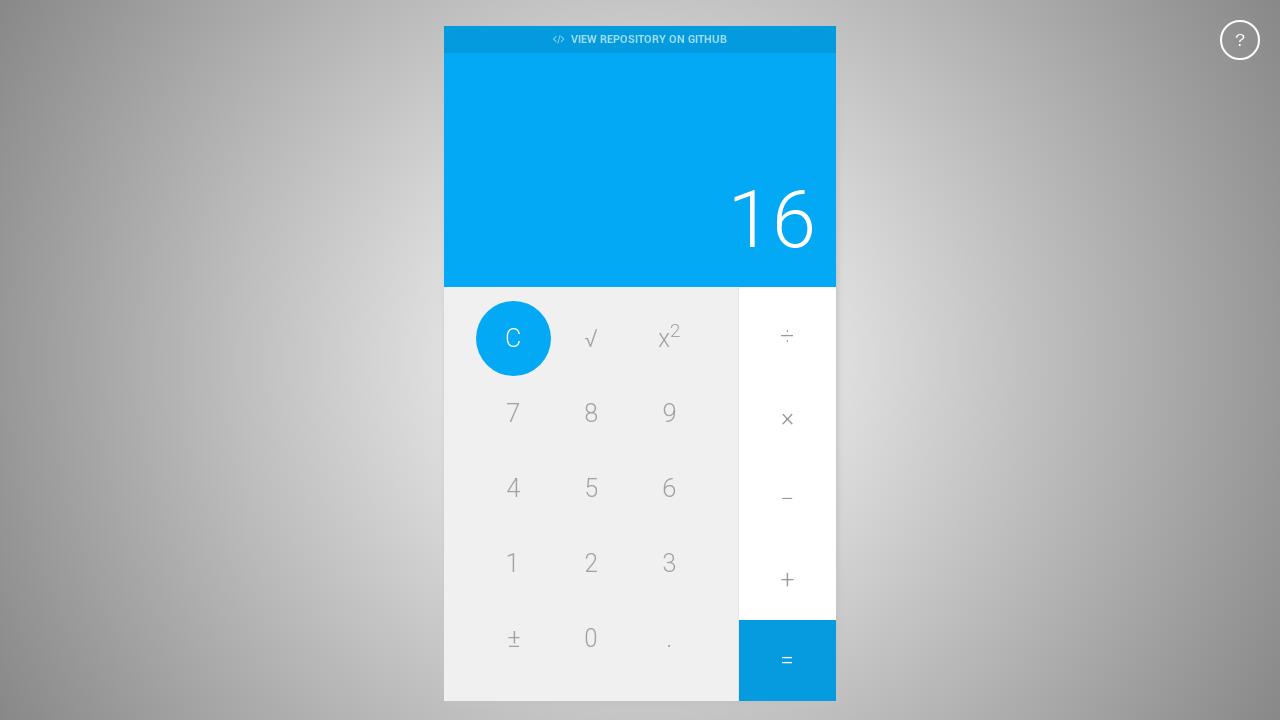